Tests closing an entry advertisement modal on a demo website by clicking the close button in the modal footer.

Starting URL: http://the-internet.herokuapp.com/entry_ad

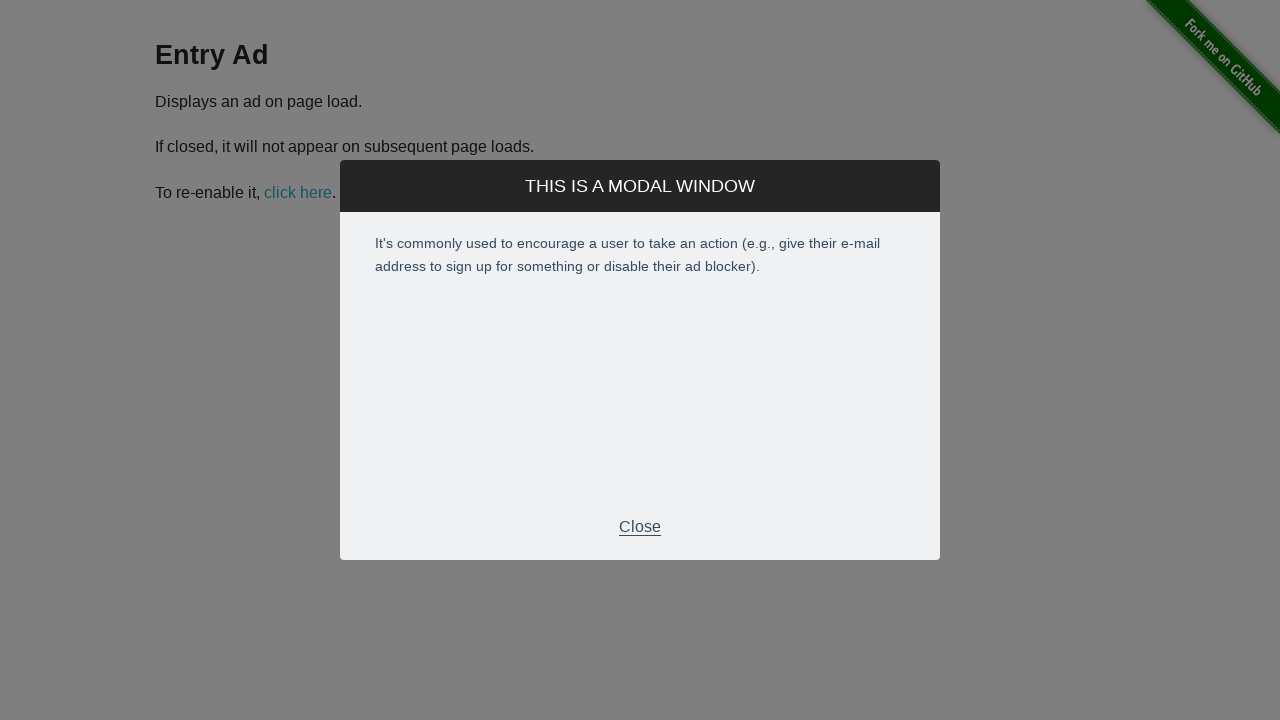

Entry advertisement modal appeared with footer visible
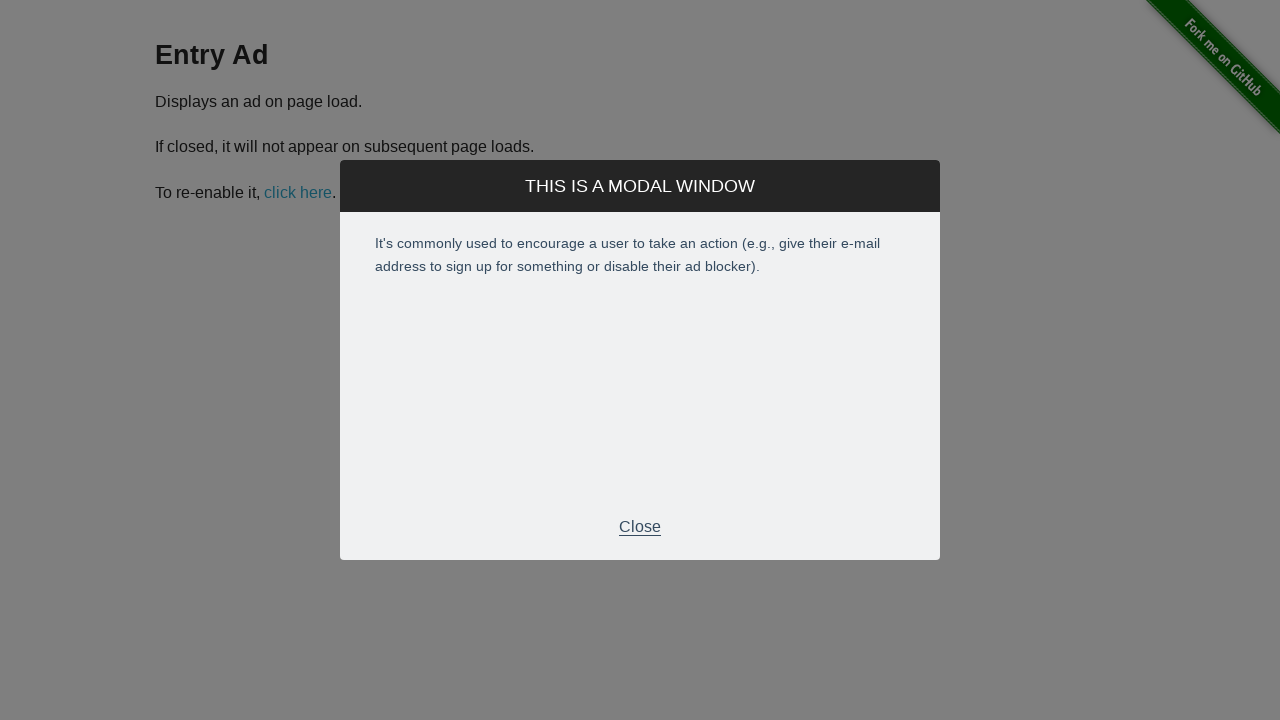

Clicked close button in modal footer to dismiss the advertisement at (640, 527) on div.modal-footer
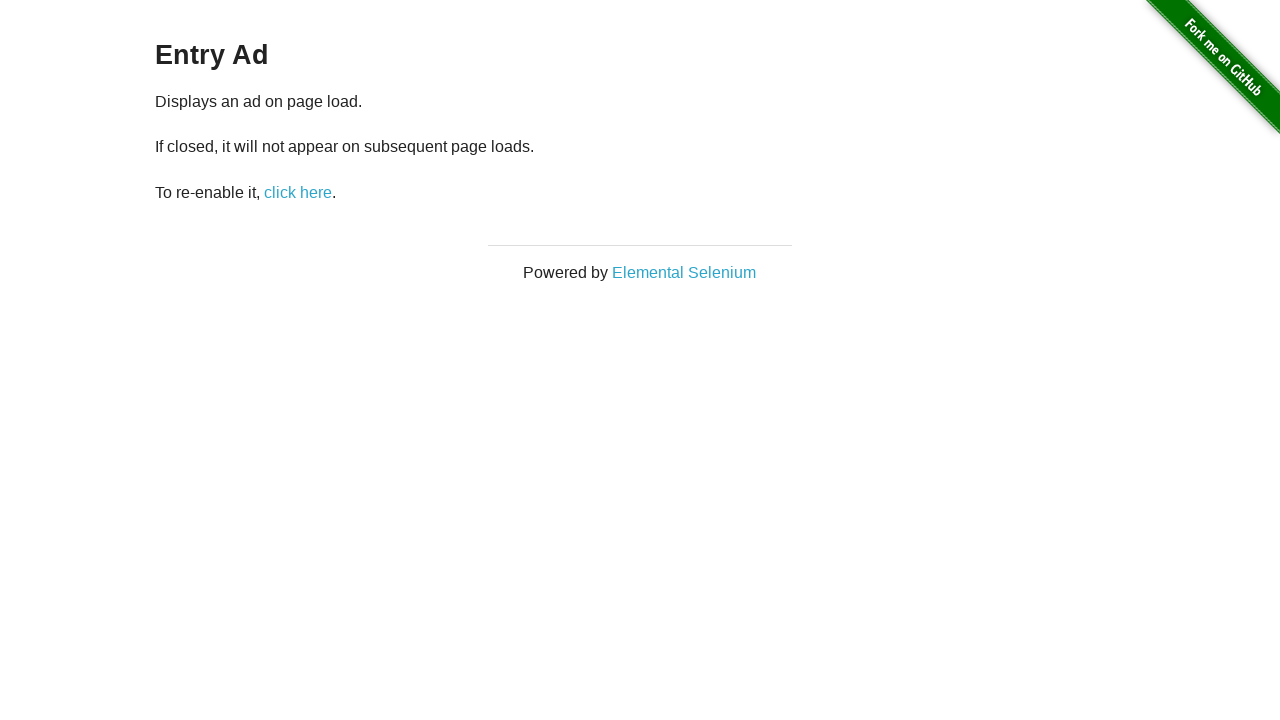

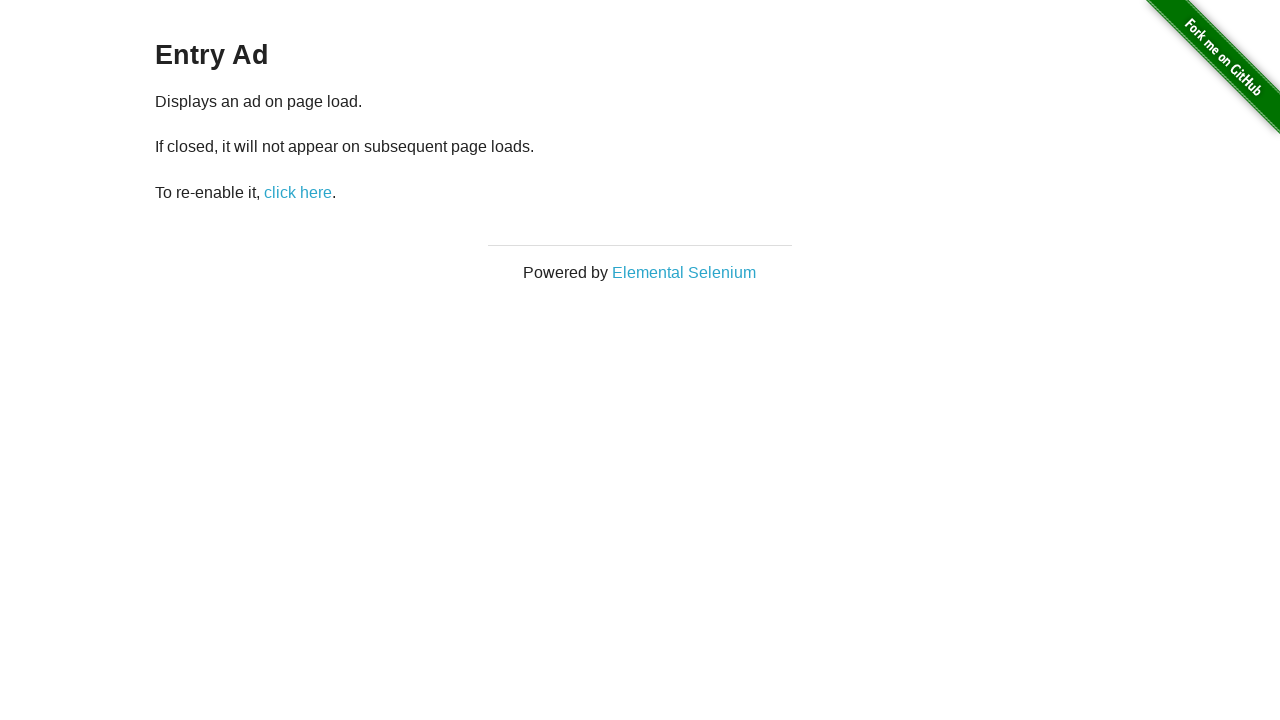